Tests double-click functionality by performing a double-click action on the "Double Click Me" button on the DemoQA buttons page

Starting URL: https://demoqa.com/buttons

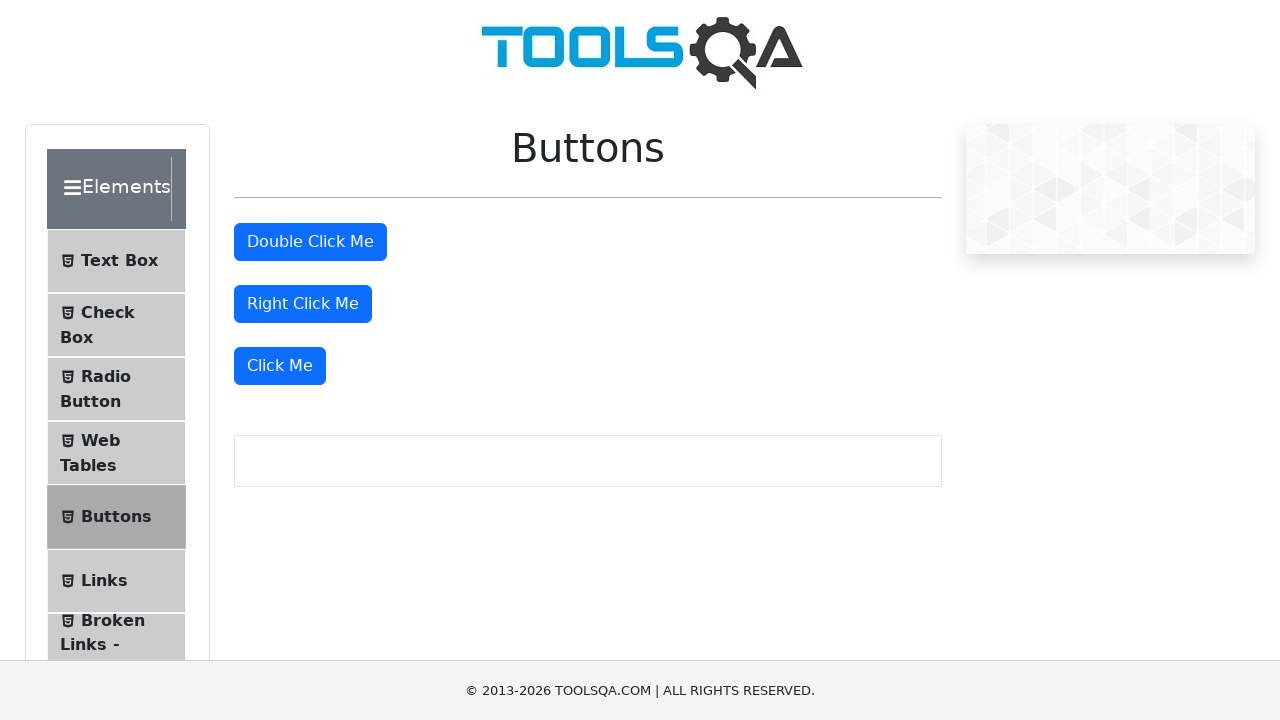

Navigated to DemoQA buttons page
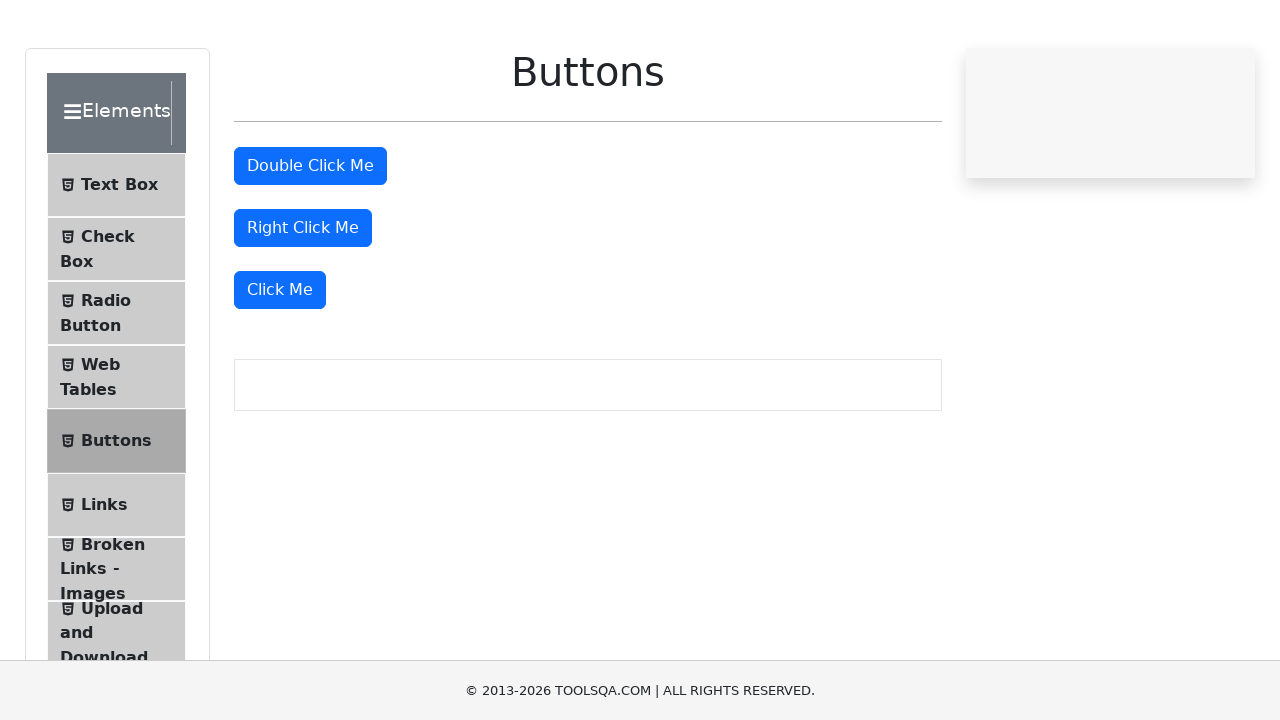

Double-clicked the 'Double Click Me' button at (310, 242) on #doubleClickBtn
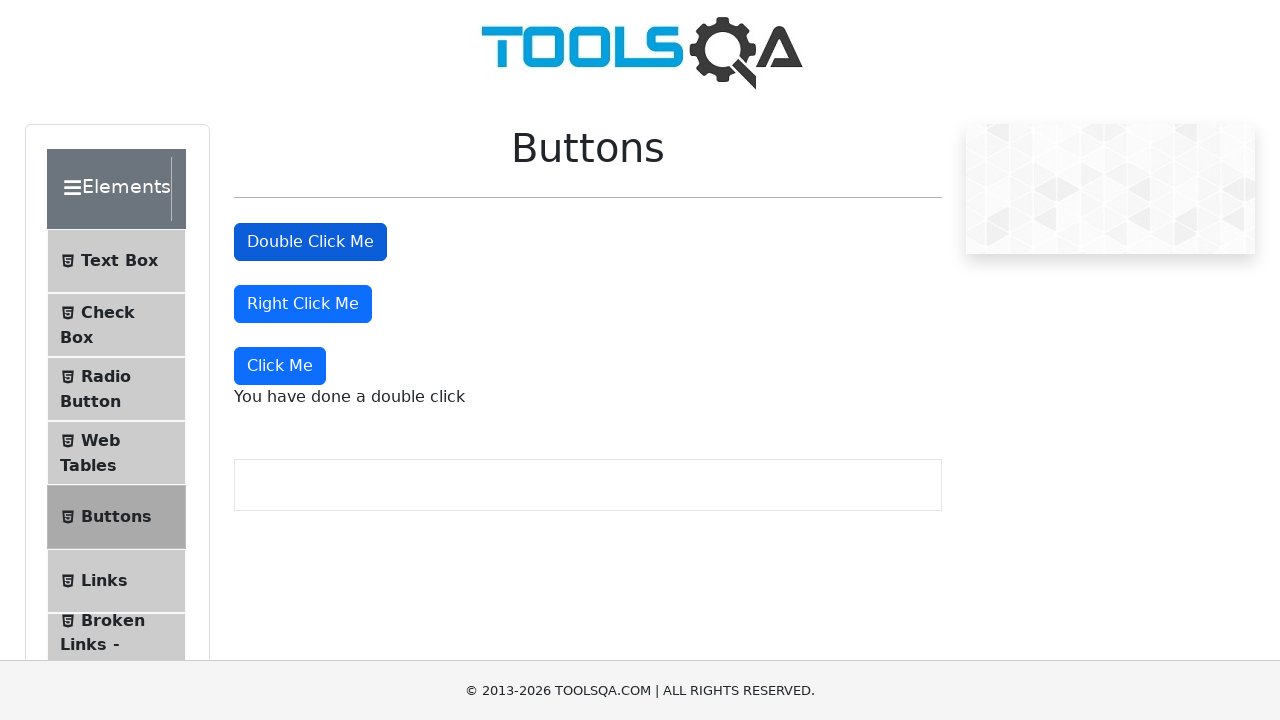

Double-click success message appeared
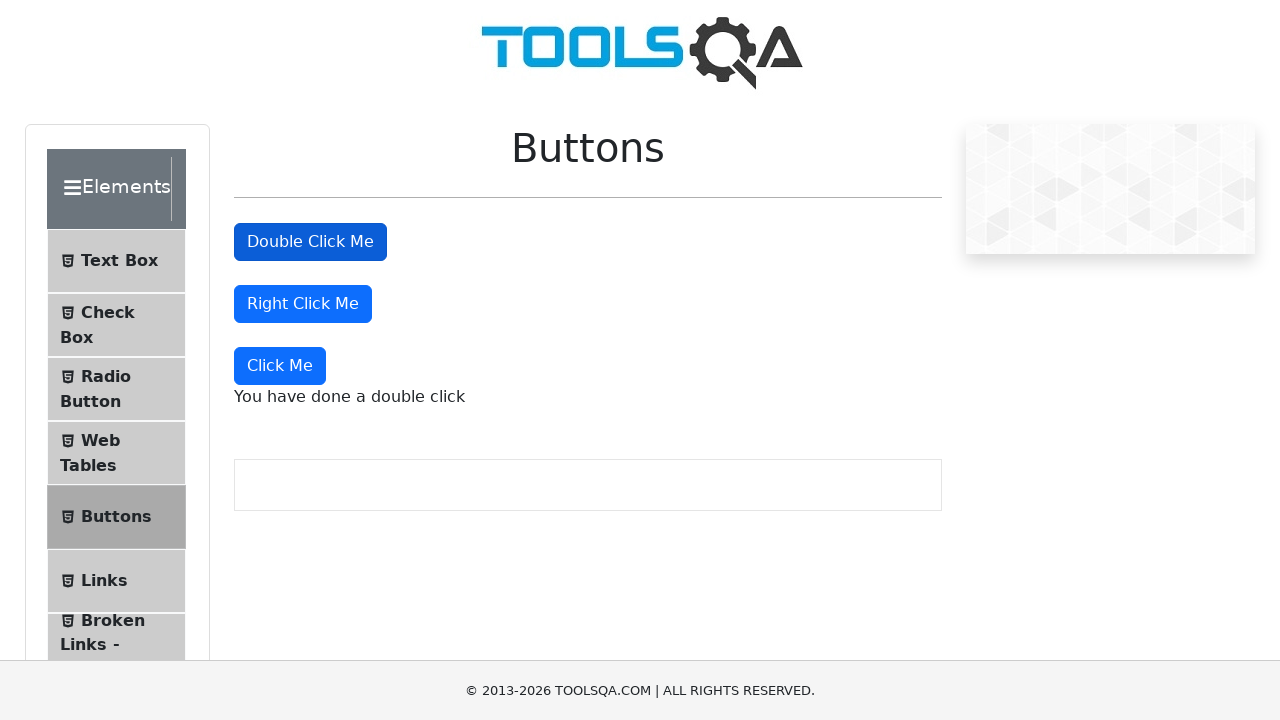

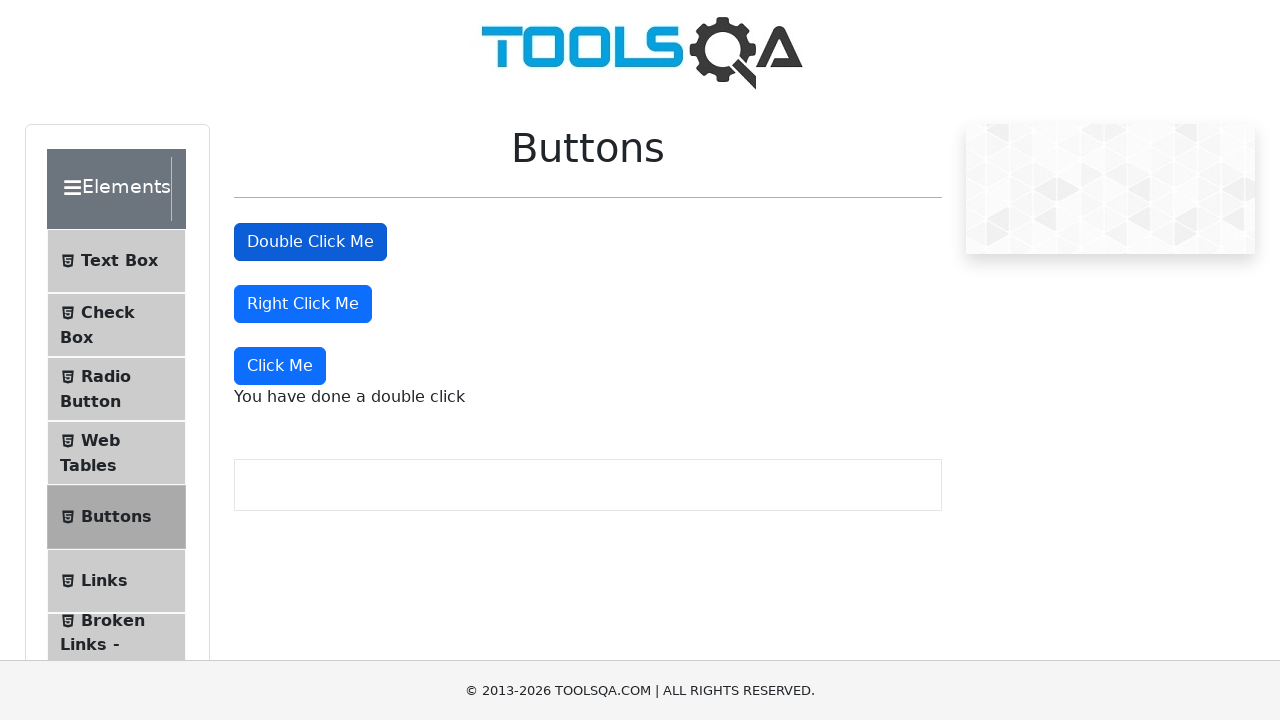